Tests filtering to display only completed todo items

Starting URL: https://demo.playwright.dev/todomvc

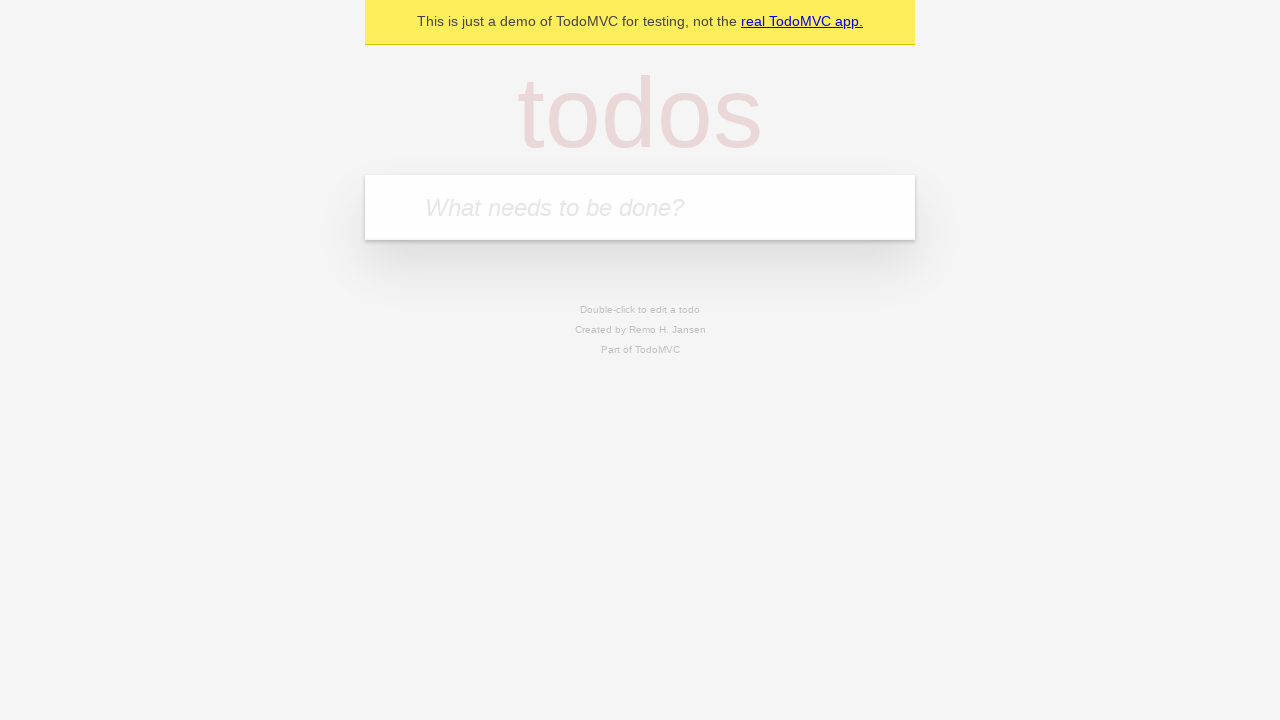

Filled todo input with 'buy some cheese' on internal:attr=[placeholder="What needs to be done?"i]
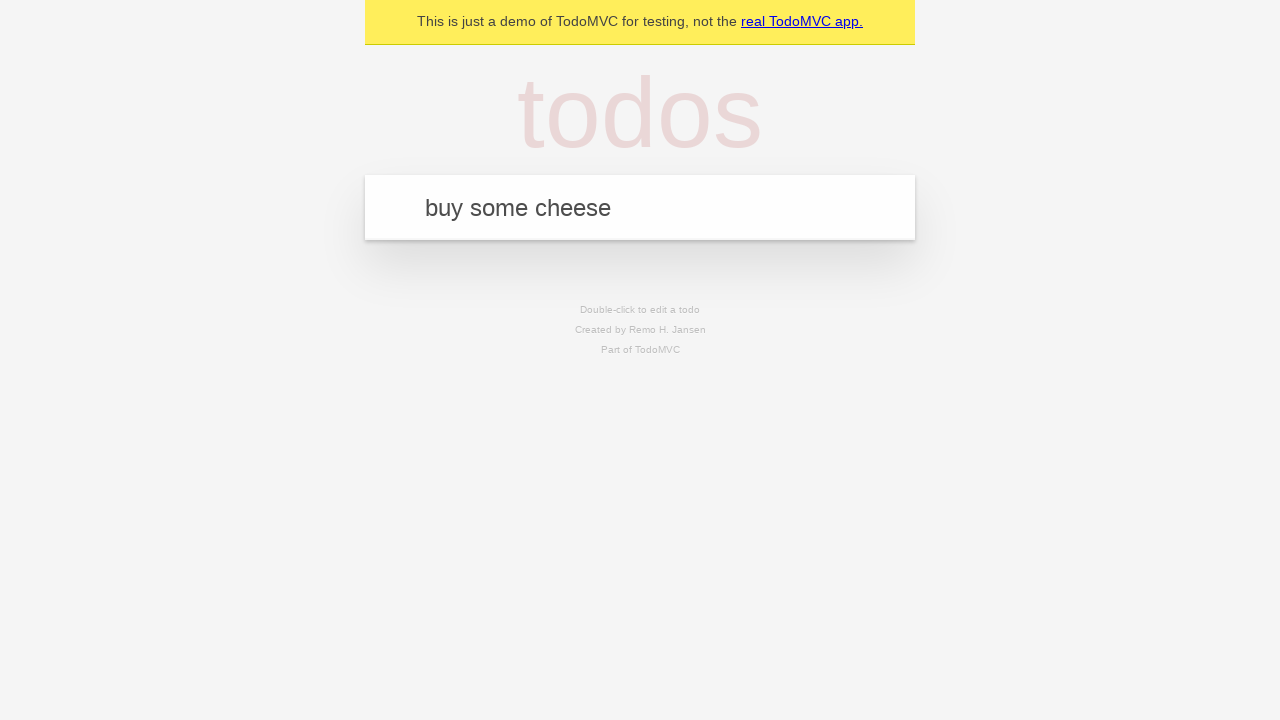

Pressed Enter to create first todo item on internal:attr=[placeholder="What needs to be done?"i]
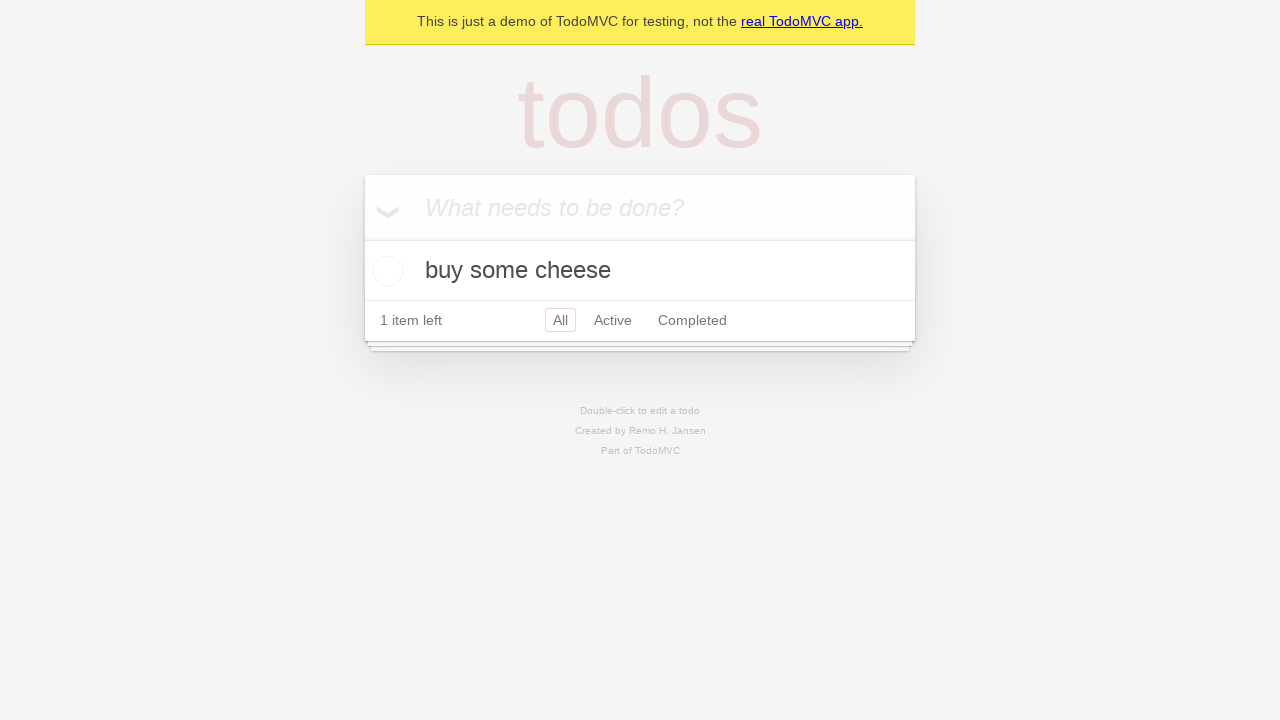

Filled todo input with 'feed the cat' on internal:attr=[placeholder="What needs to be done?"i]
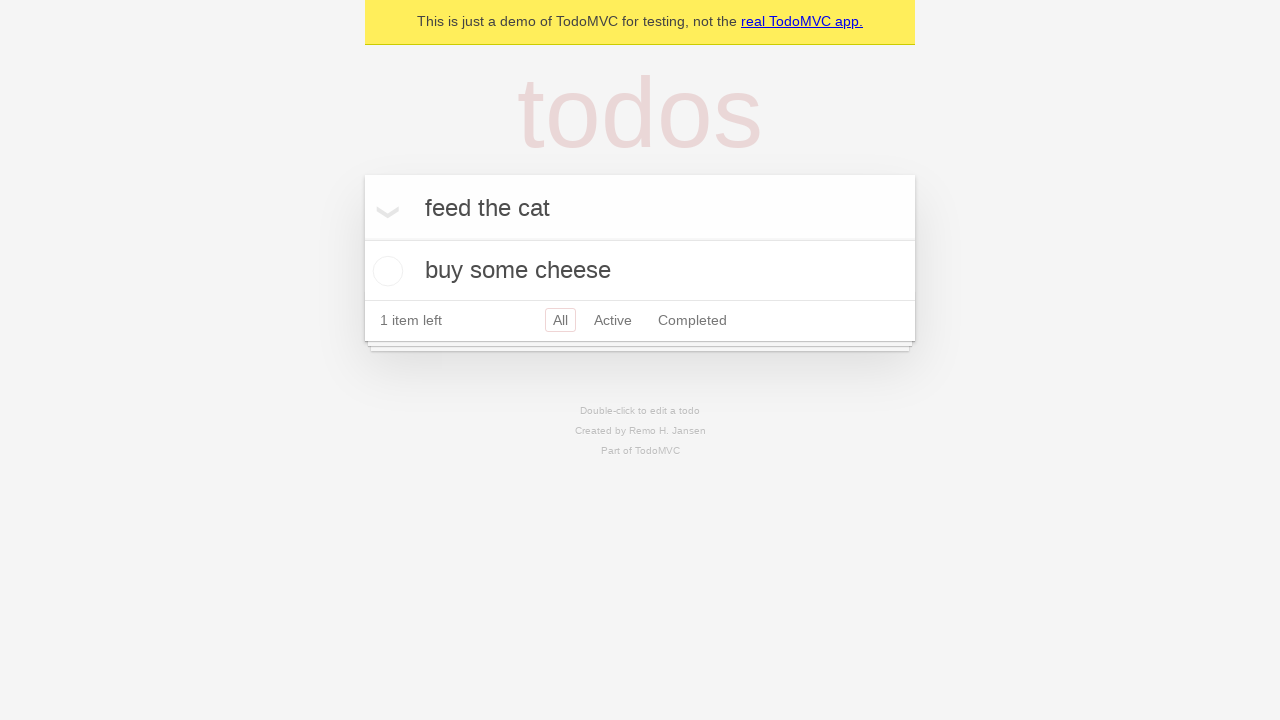

Pressed Enter to create second todo item on internal:attr=[placeholder="What needs to be done?"i]
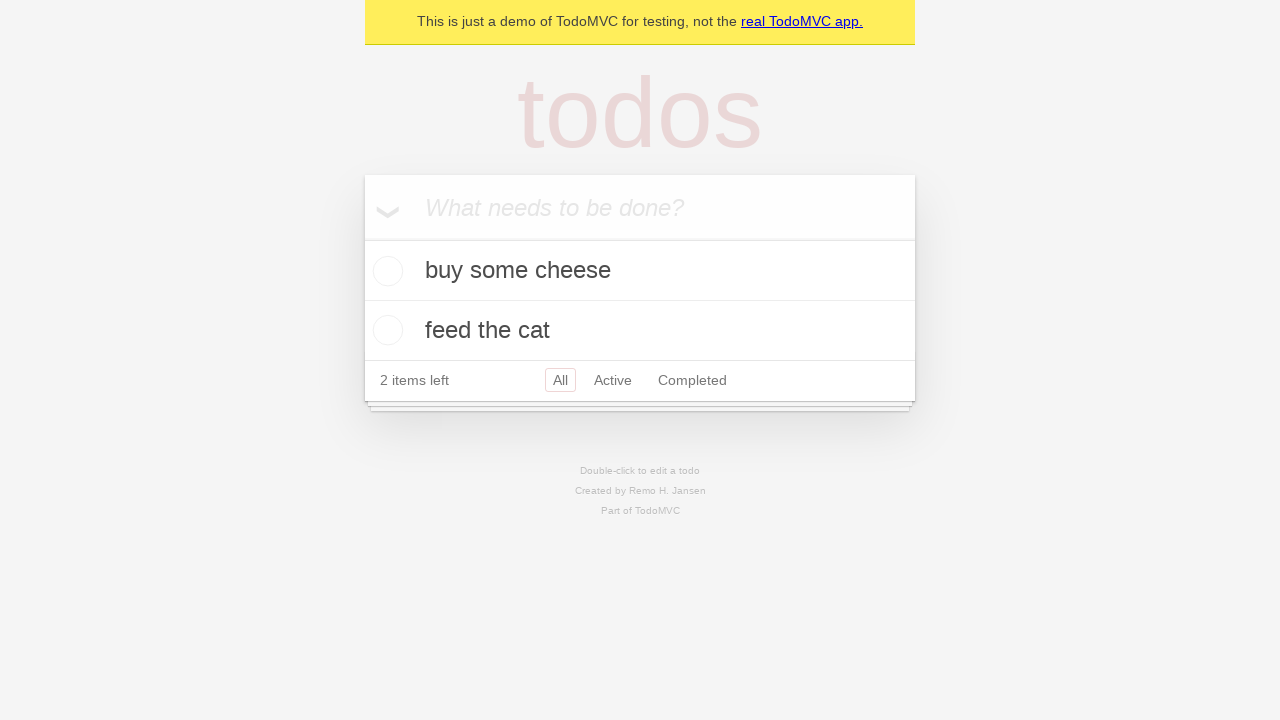

Filled todo input with 'book a doctors appointment' on internal:attr=[placeholder="What needs to be done?"i]
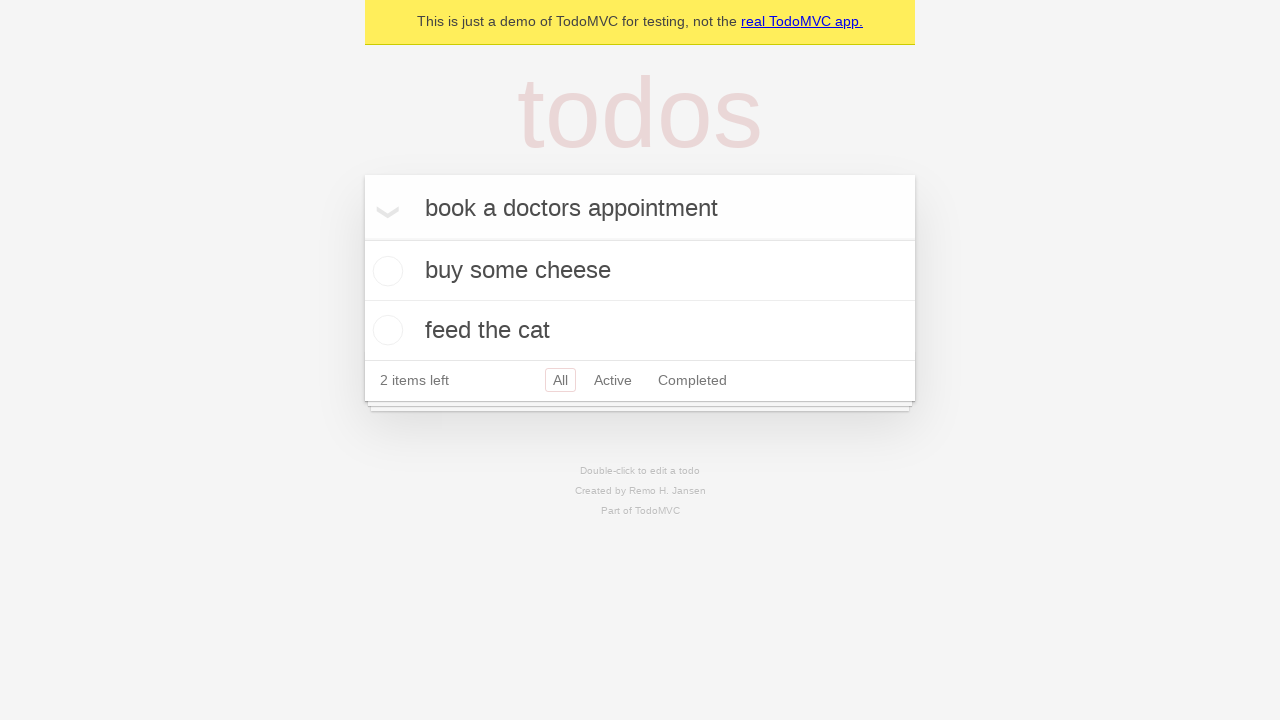

Pressed Enter to create third todo item on internal:attr=[placeholder="What needs to be done?"i]
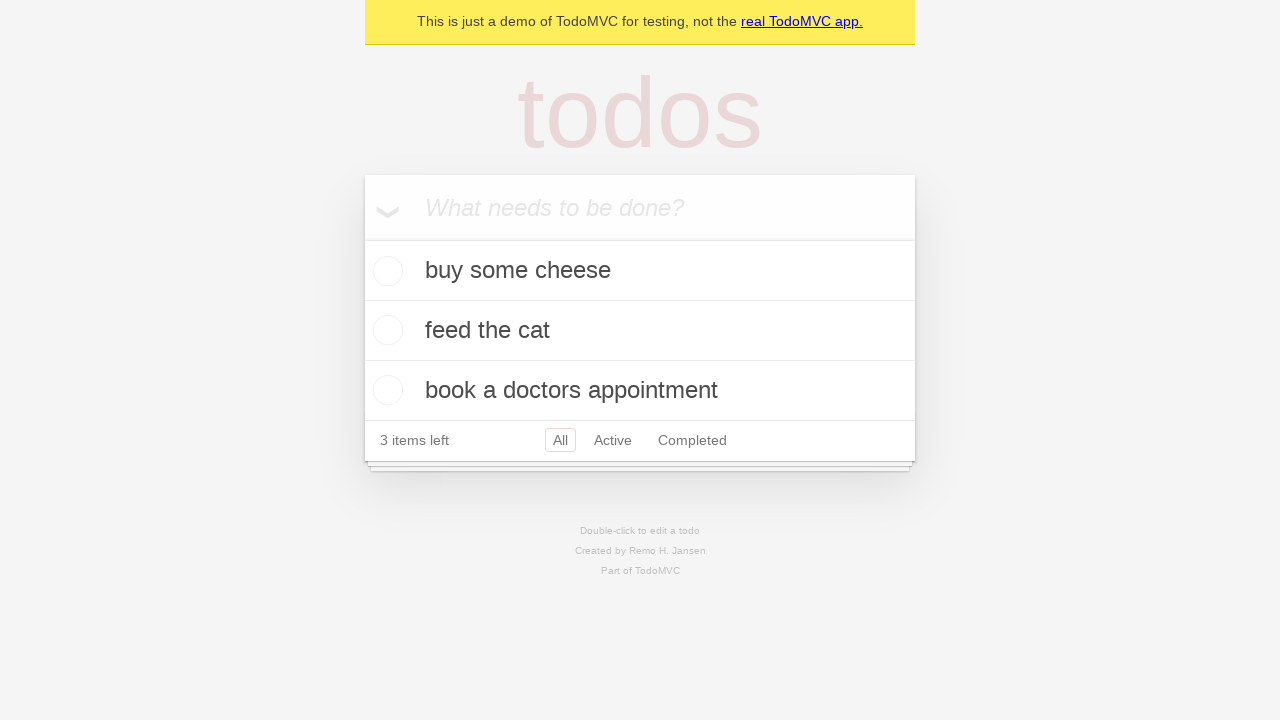

Waited for all 3 todo items to be created
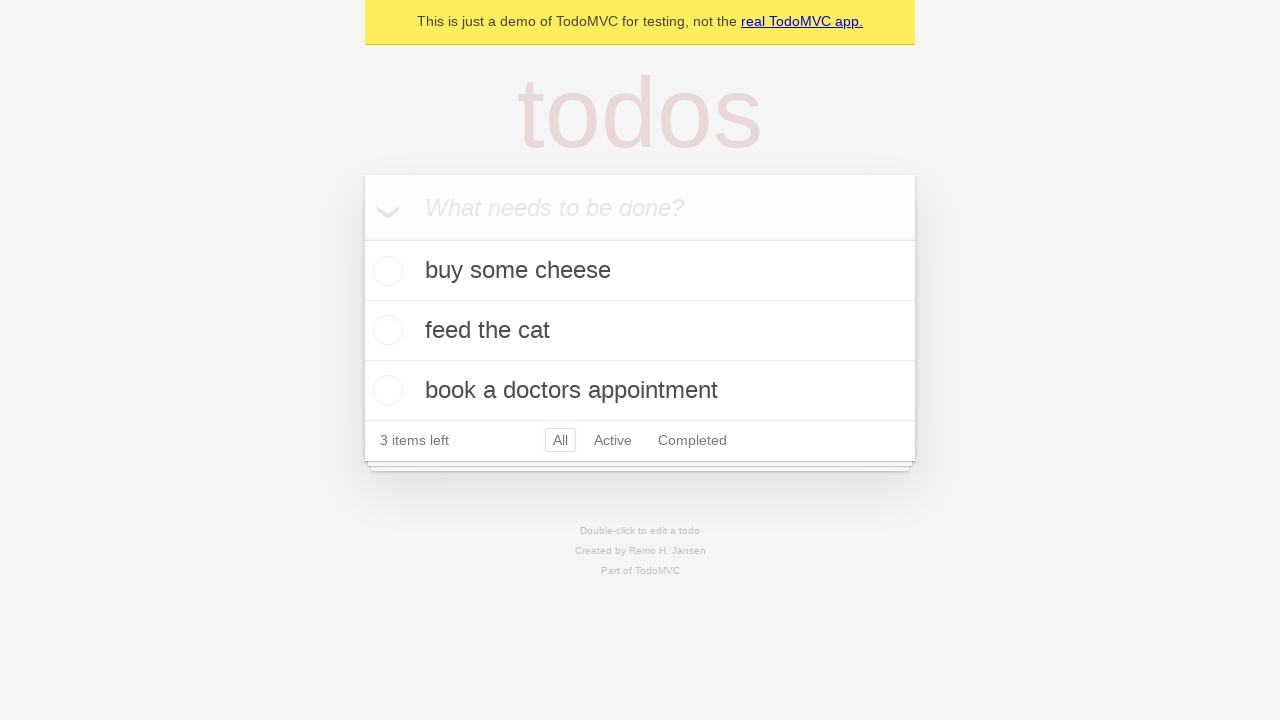

Checked the checkbox for the second todo item to mark it as completed at (385, 330) on internal:testid=[data-testid="todo-item"s] >> nth=1 >> internal:role=checkbox
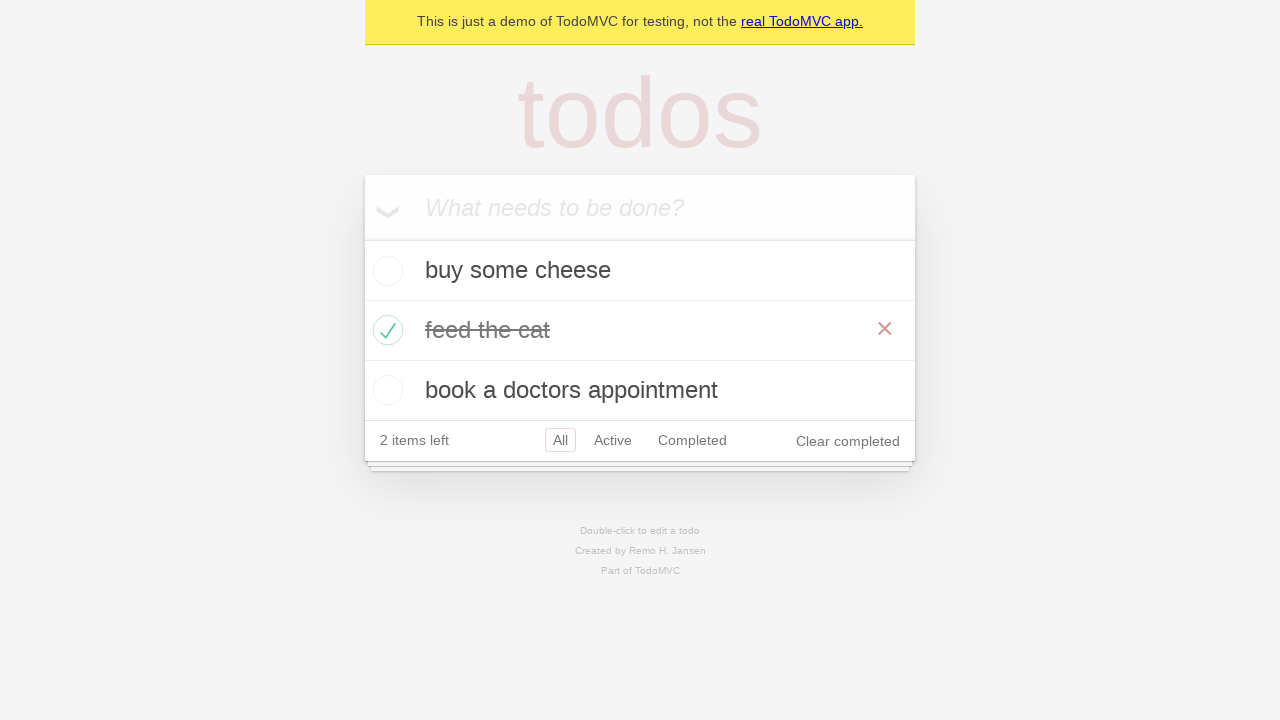

Clicked the Completed filter link to display only completed items at (692, 440) on internal:role=link[name="Completed"i]
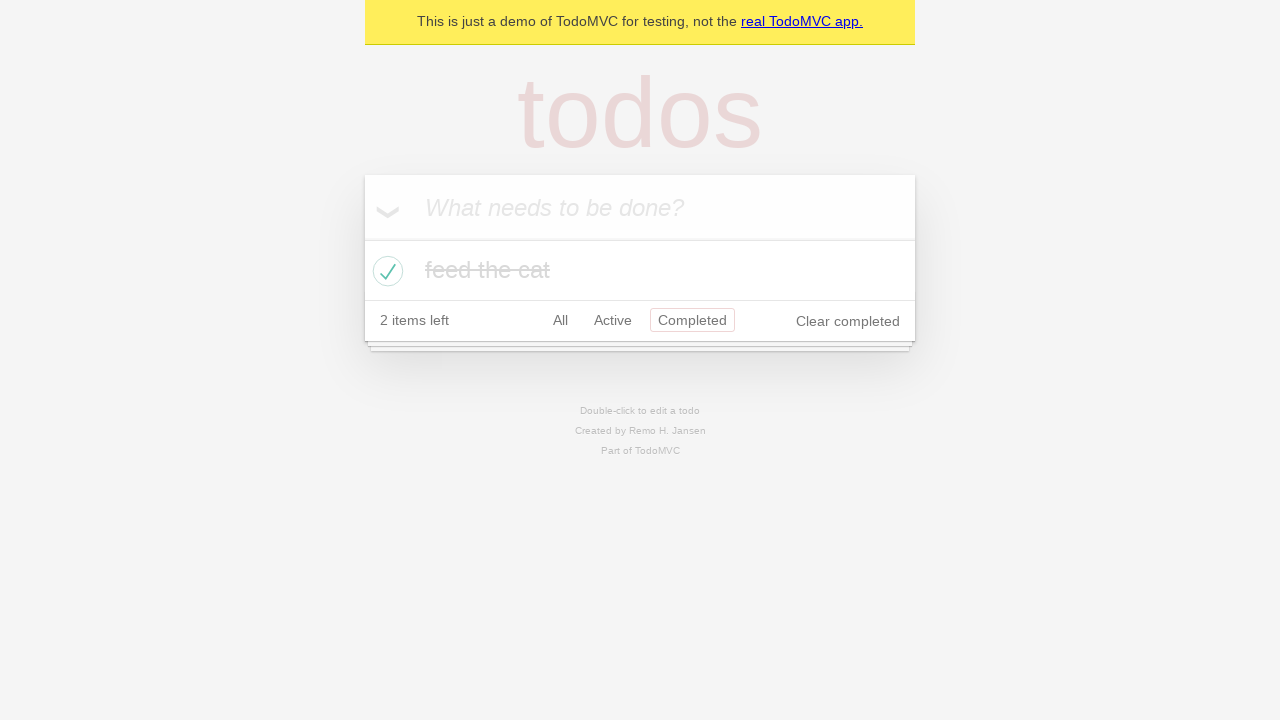

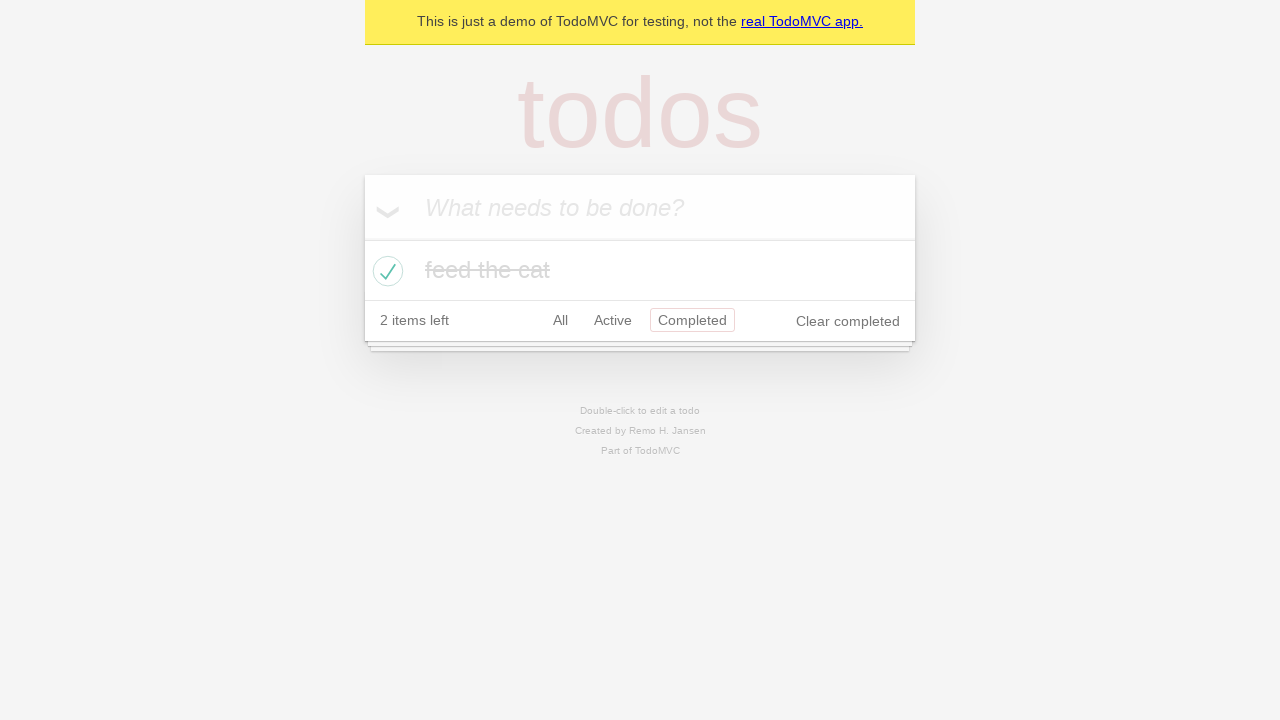